Tests clicking a confirm dialog button and accepting it, then verifies the "Ok" result message.

Starting URL: https://the-internet.herokuapp.com/javascript_alerts

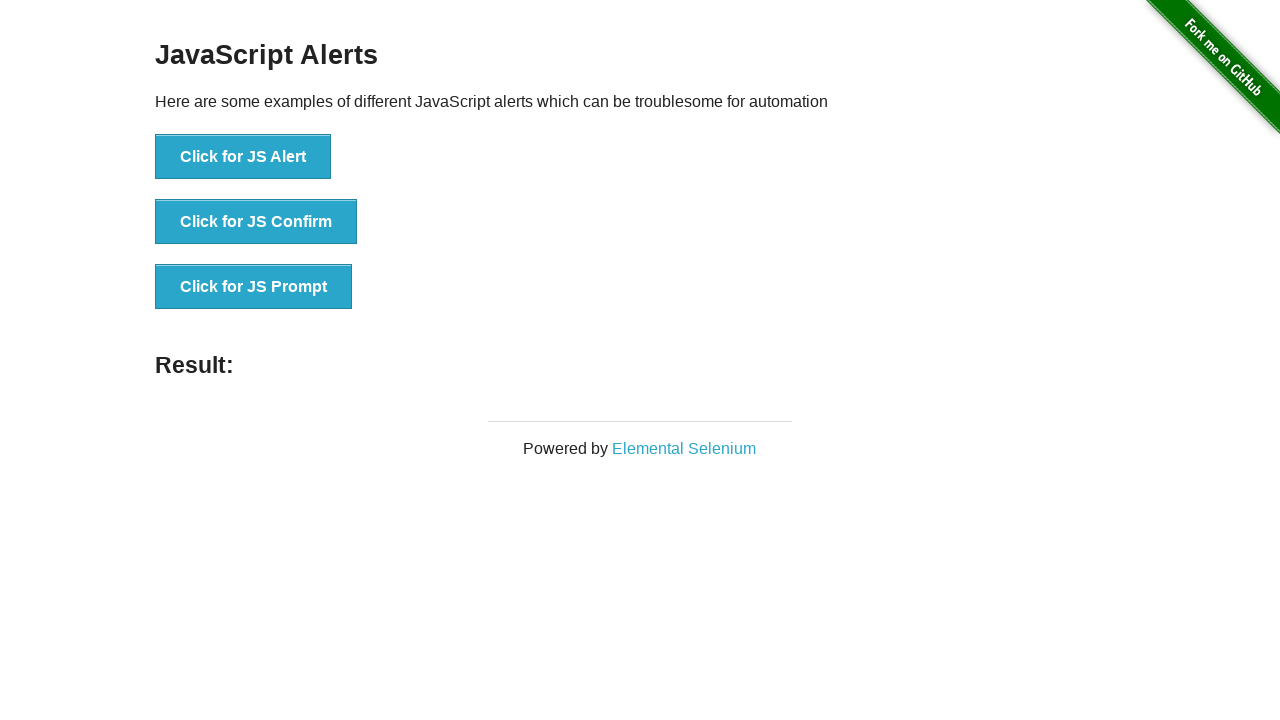

Set up dialog handler to accept confirm dialogs
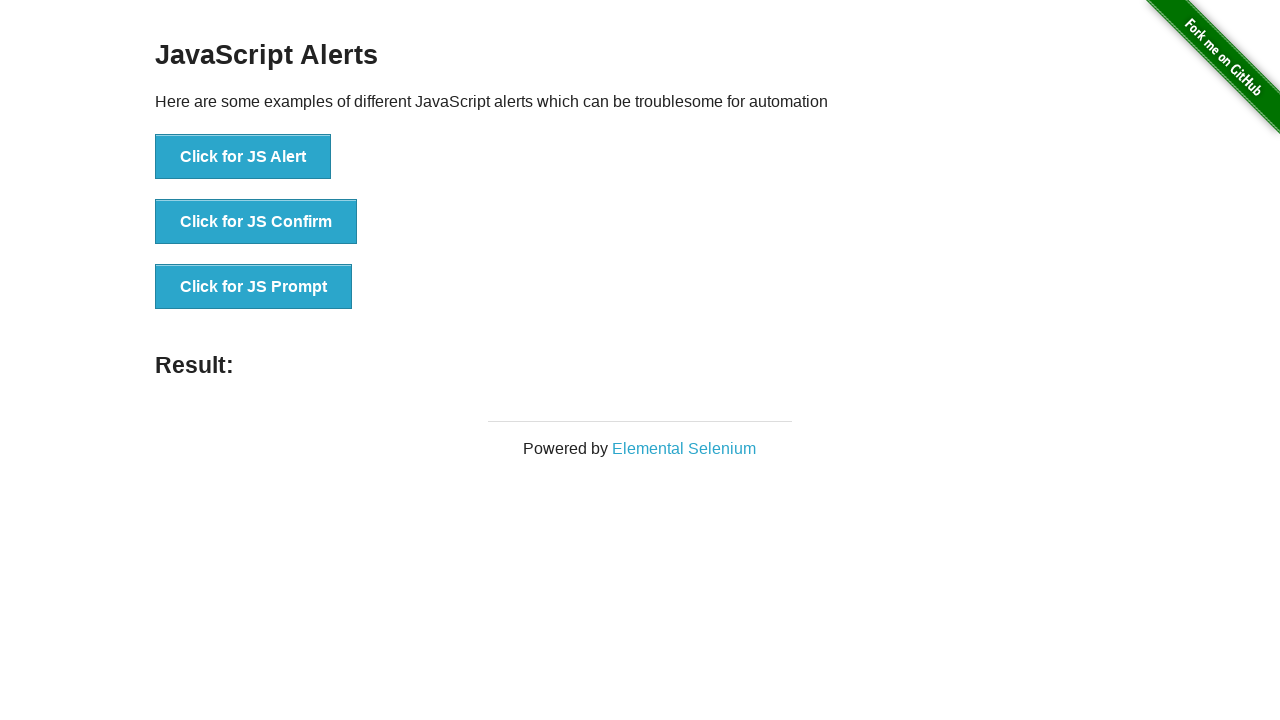

Clicked the confirm dialog button at (256, 222) on xpath=//ul/li[2]/button
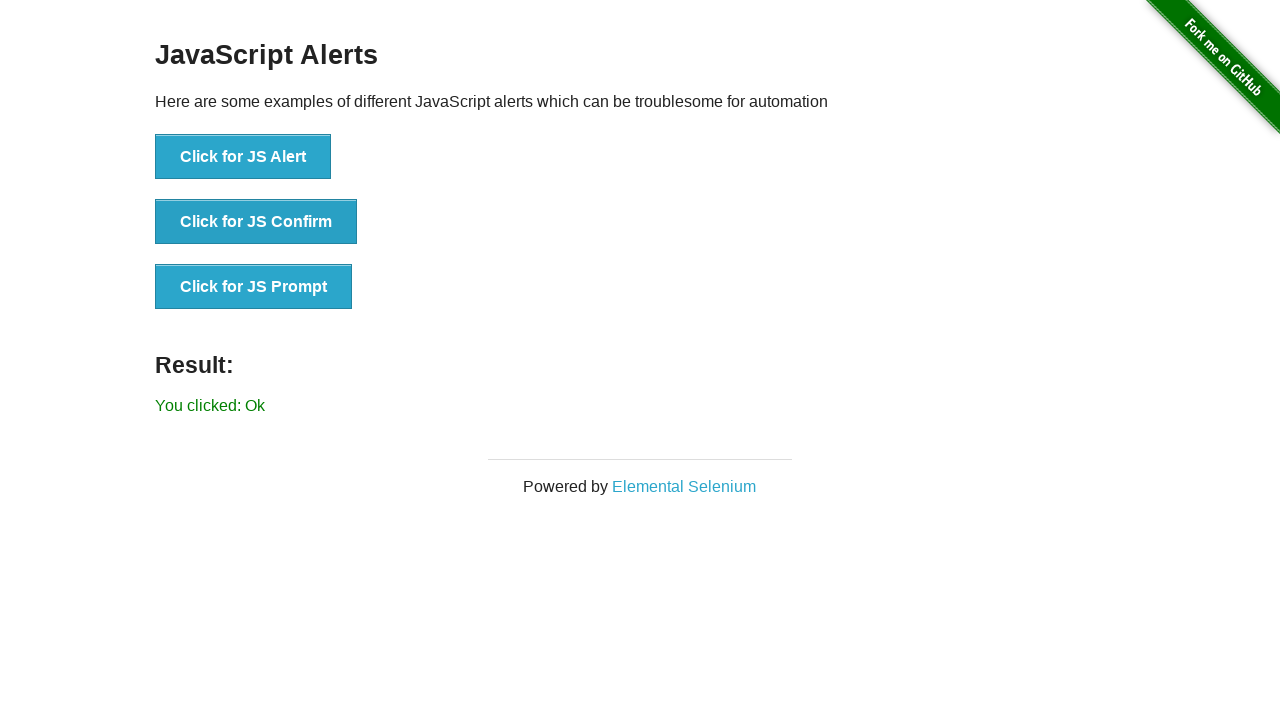

Result message element loaded
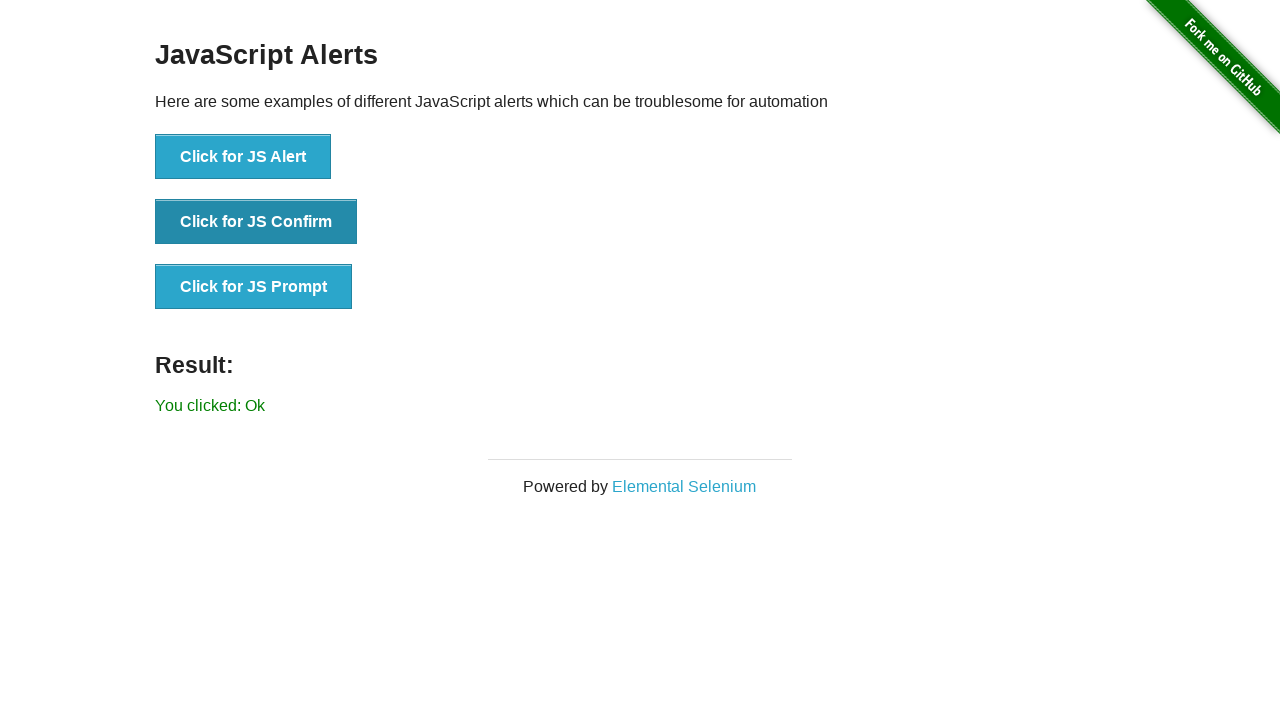

Located result message element
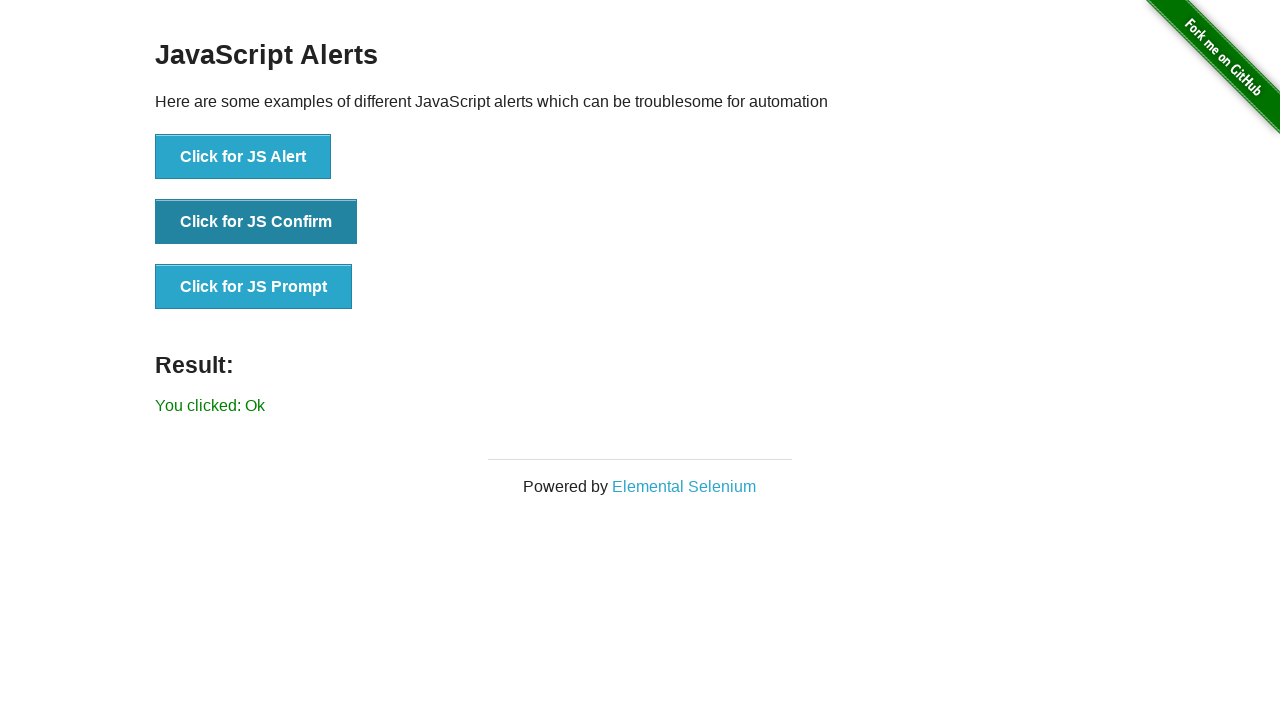

Verified result message displays 'You clicked: Ok'
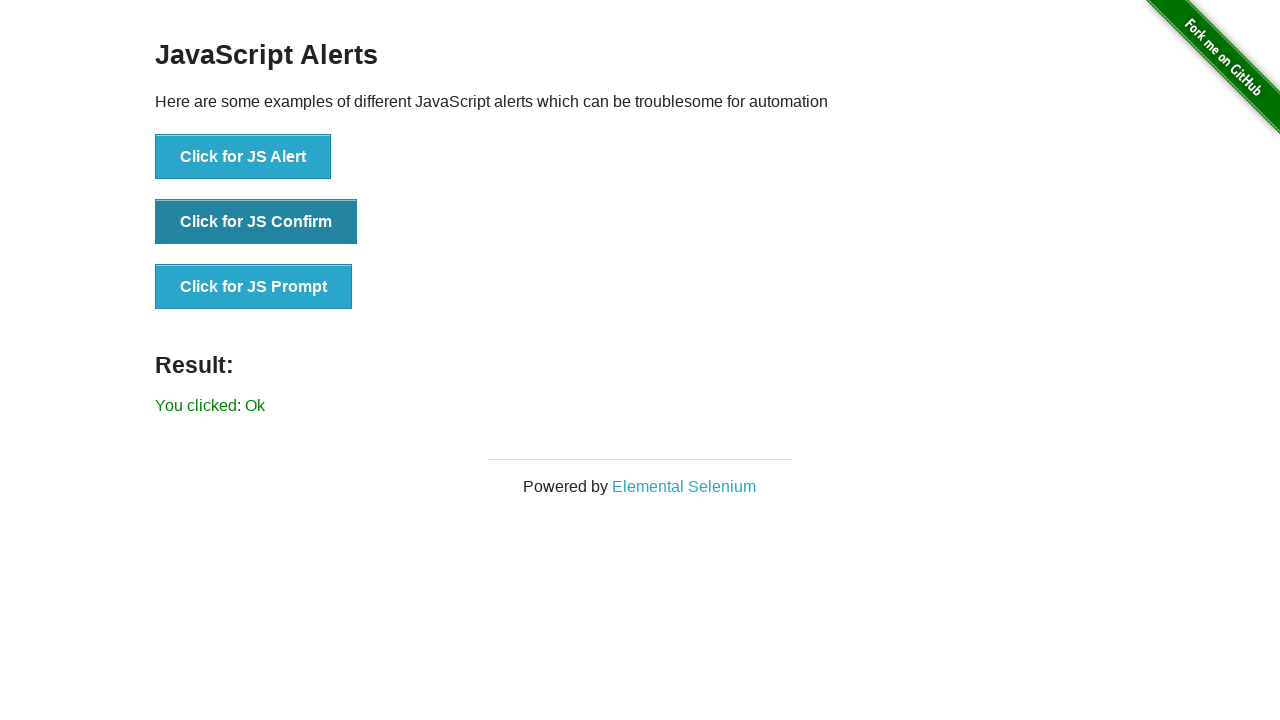

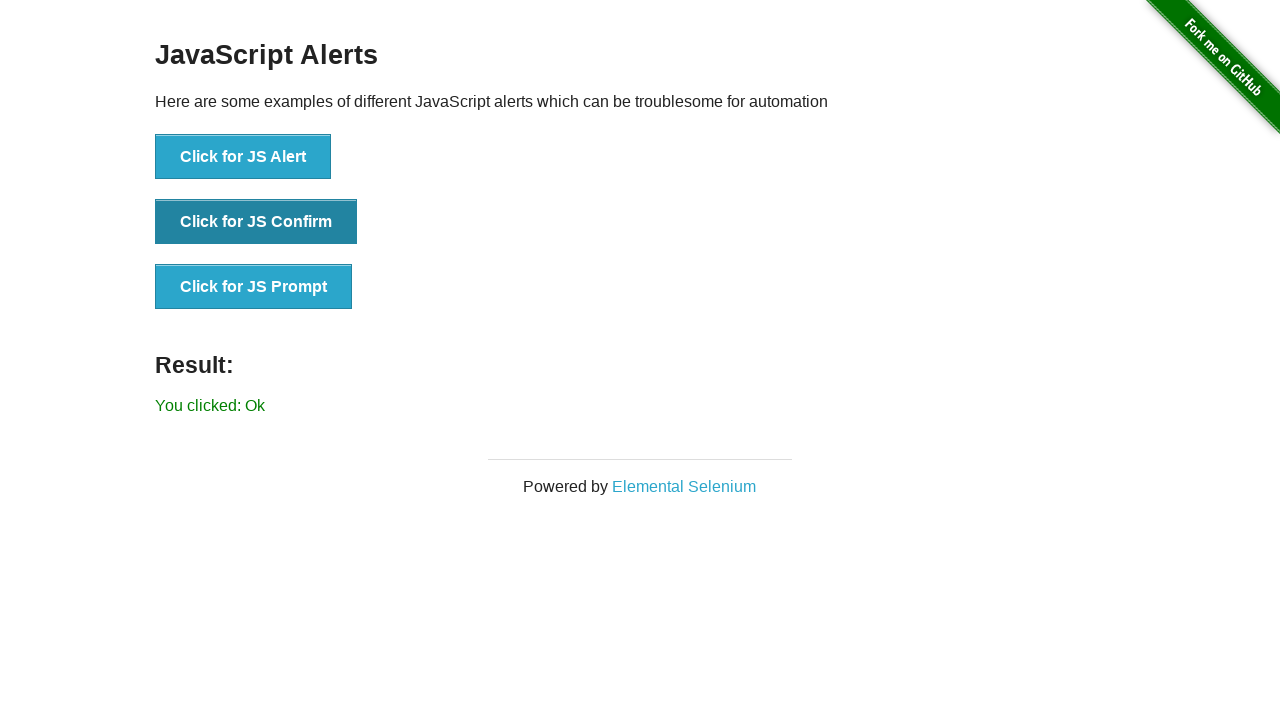